Searches for a Yu-Gi-Oh card by name in the official card database, clicks on the search result, and navigates to the card details page

Starting URL: https://www.db.yugioh-card.com/yugiohdb/card_search.action

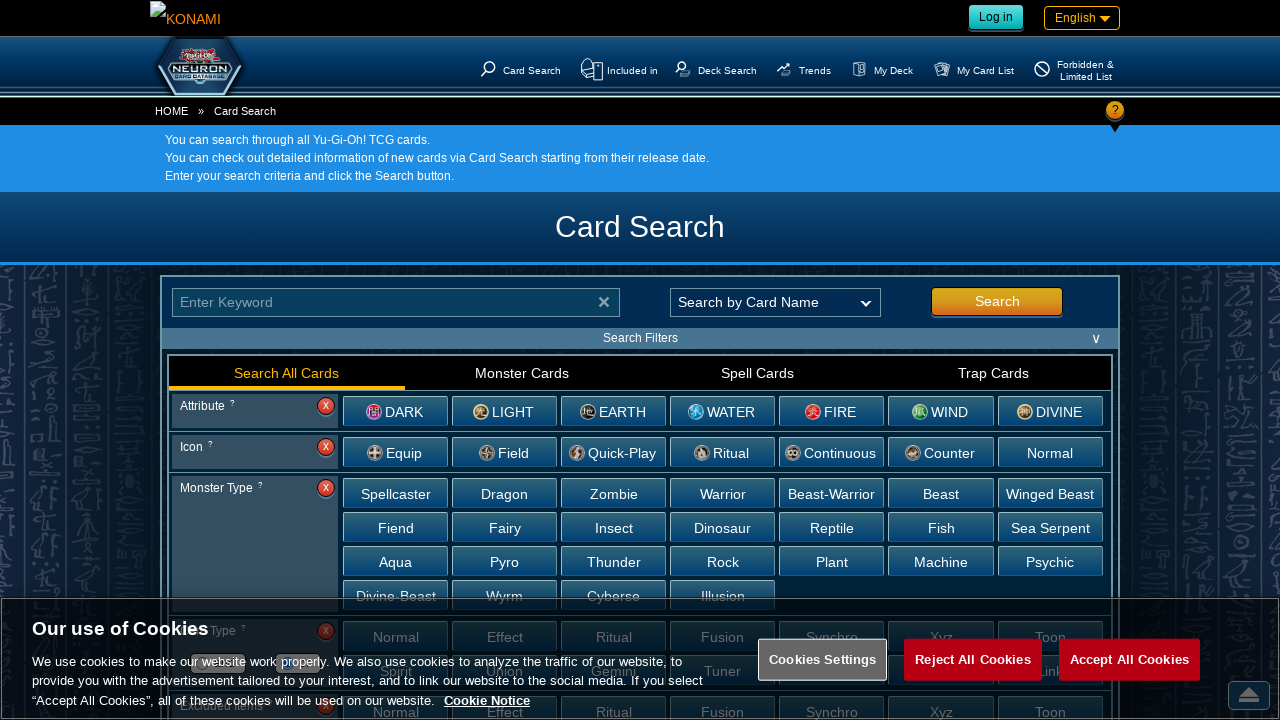

Filled search box with 'Dark Magician' on input#keyword
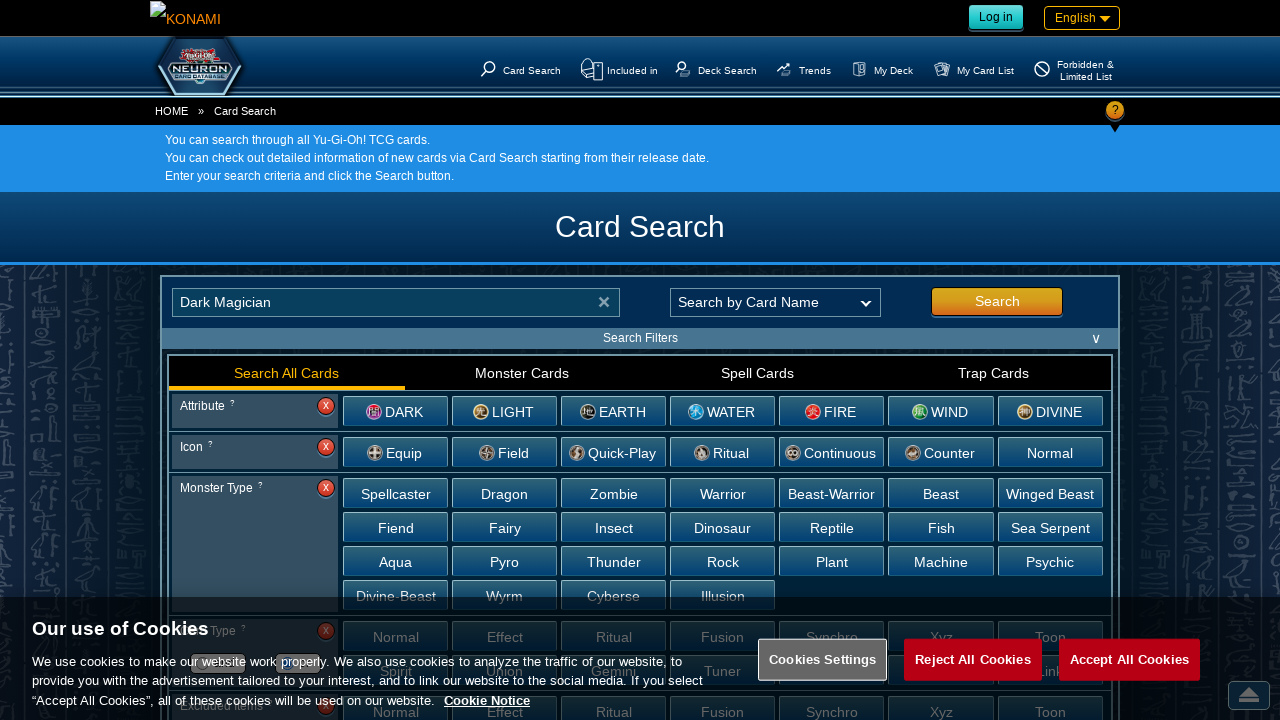

Clicked search button at (997, 301) on #submit_area > div
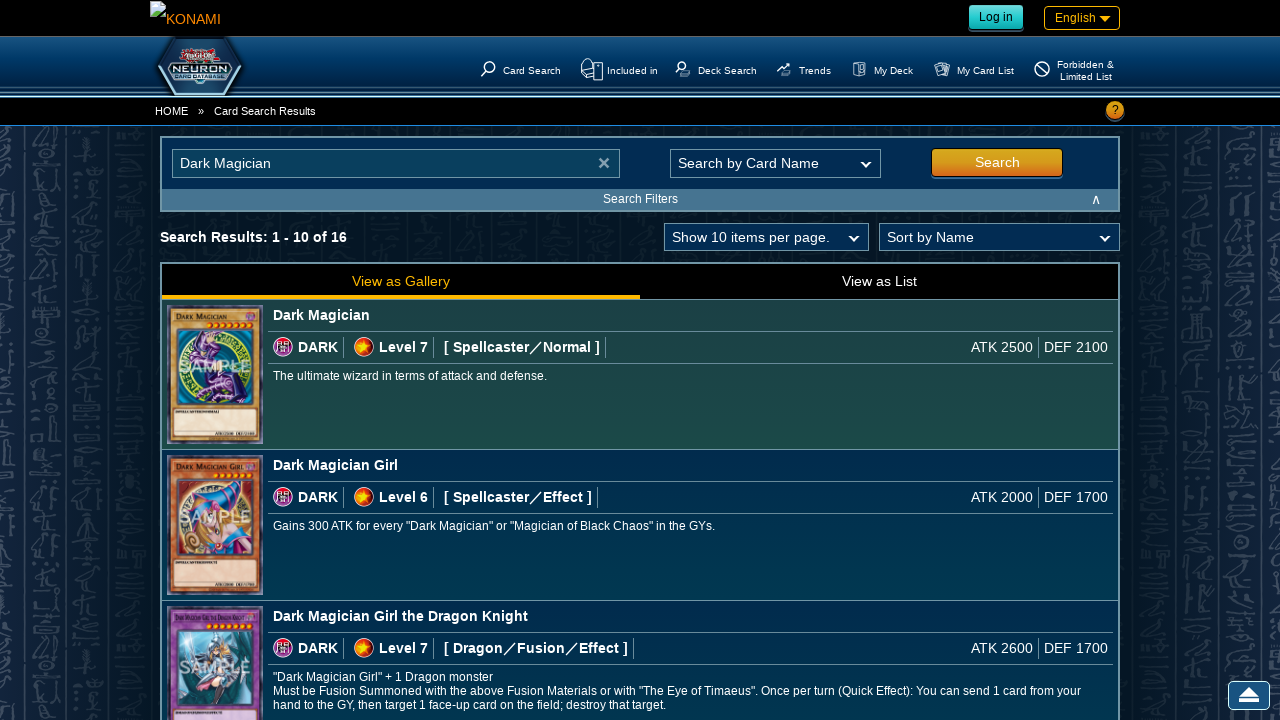

Search results loaded (networkidle)
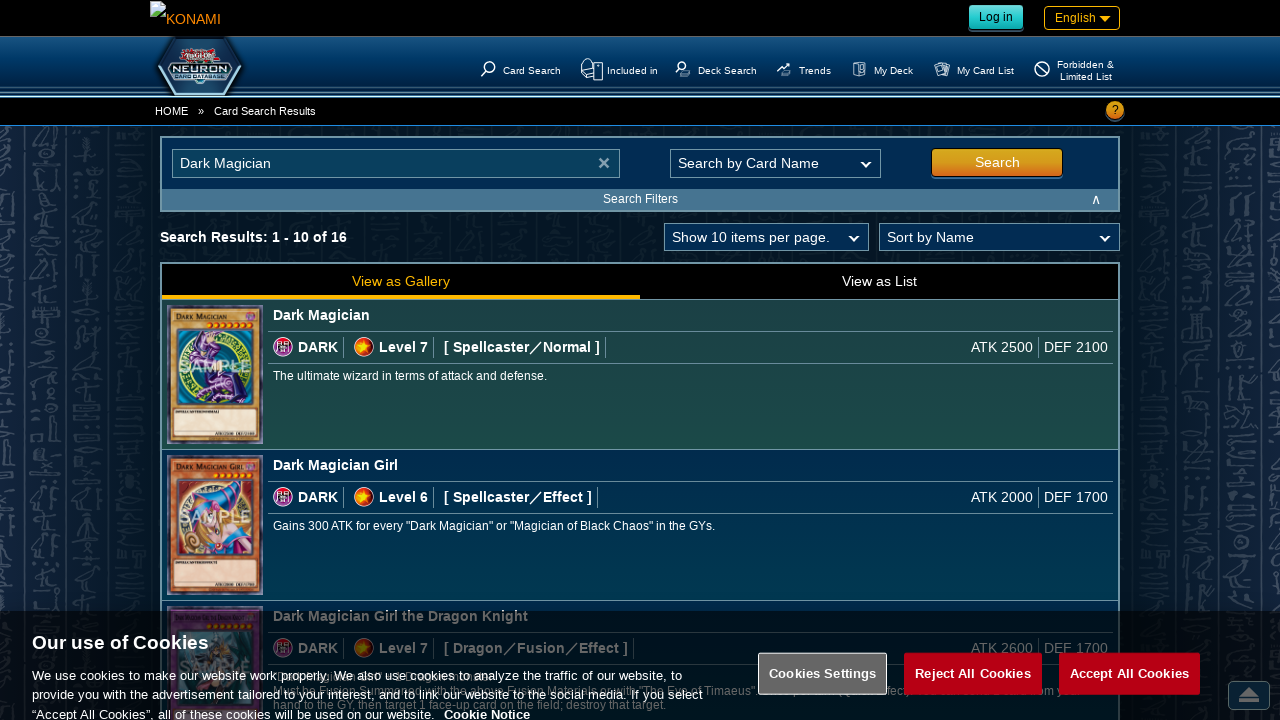

Located hidden card link element
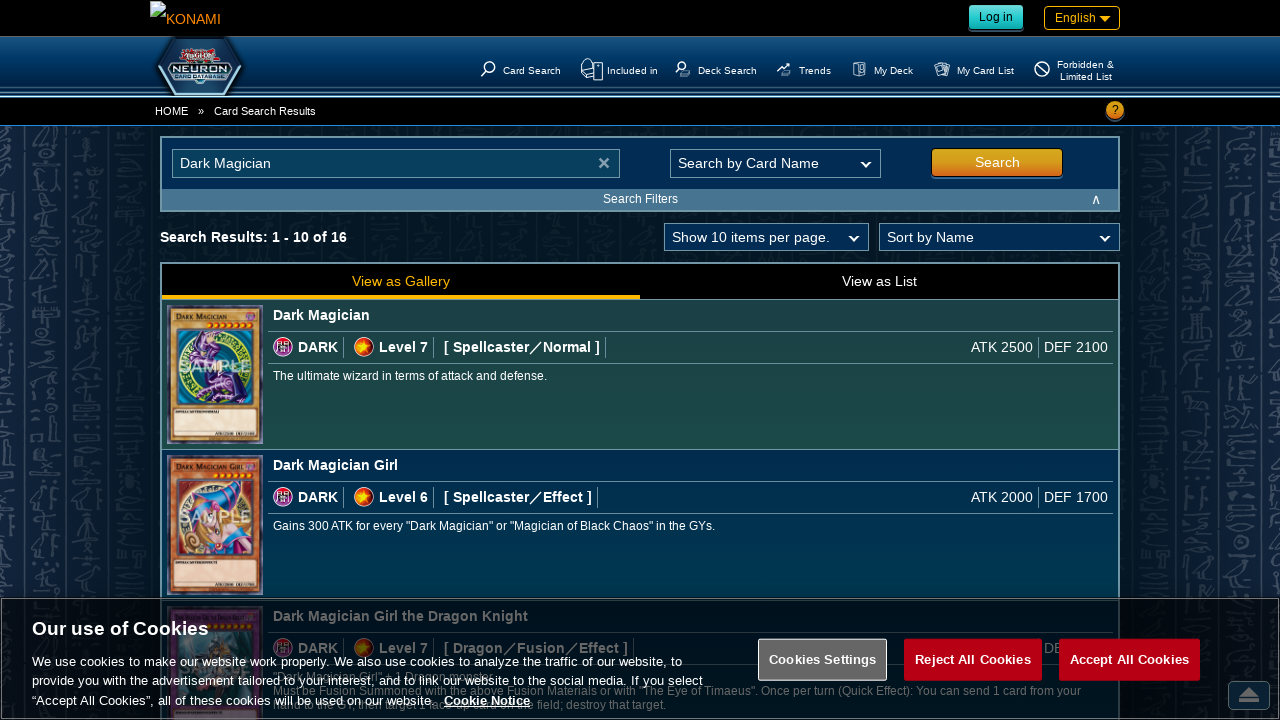

Extracted card path from hidden element
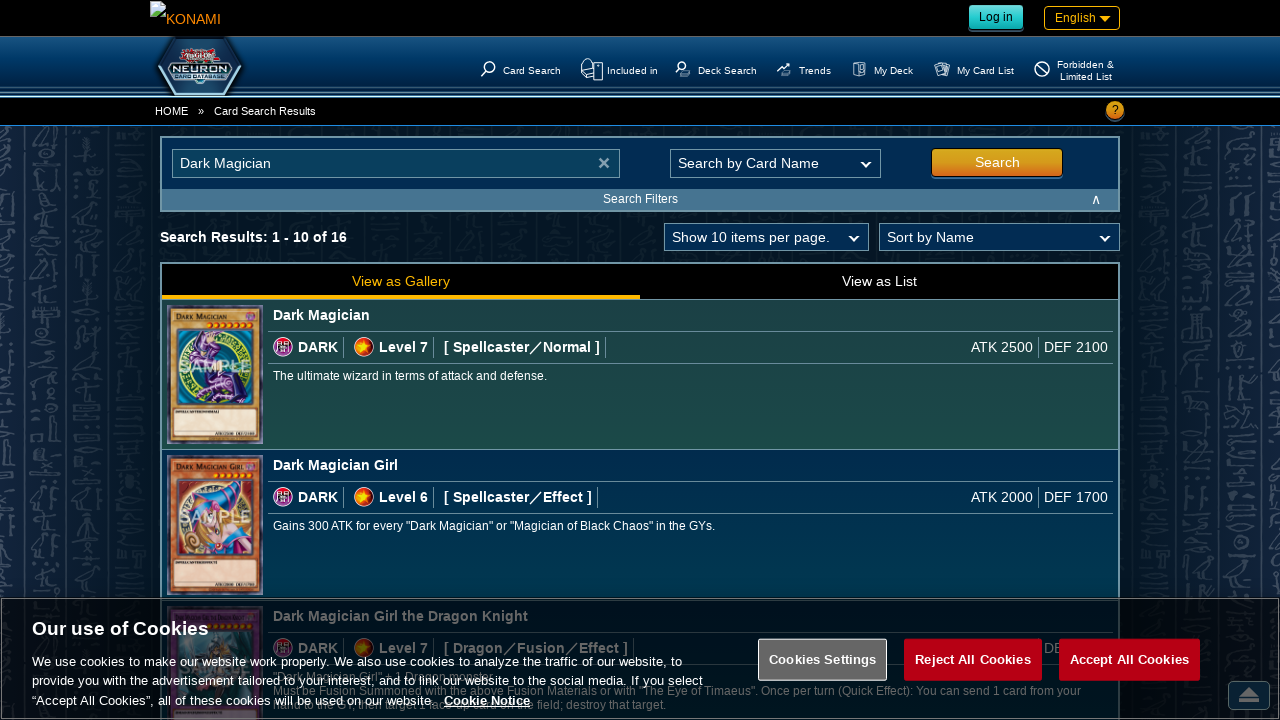

Navigated to card details page
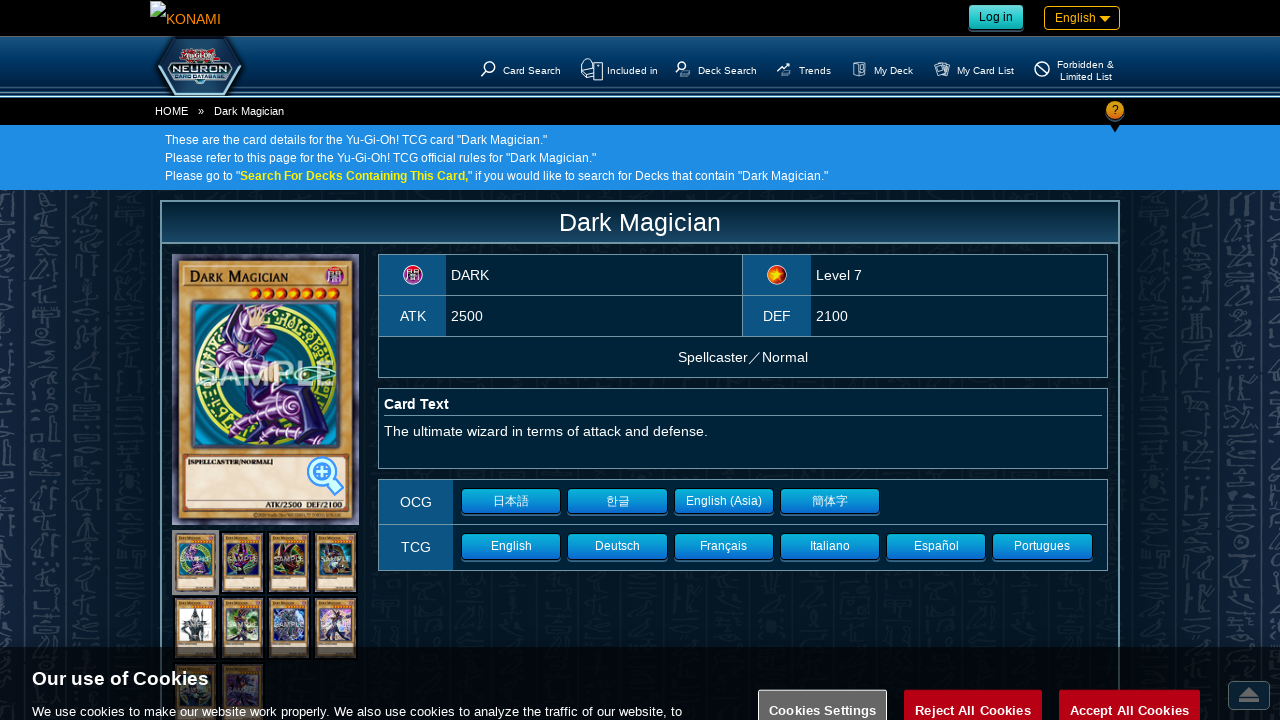

Card details page loaded with card title visible
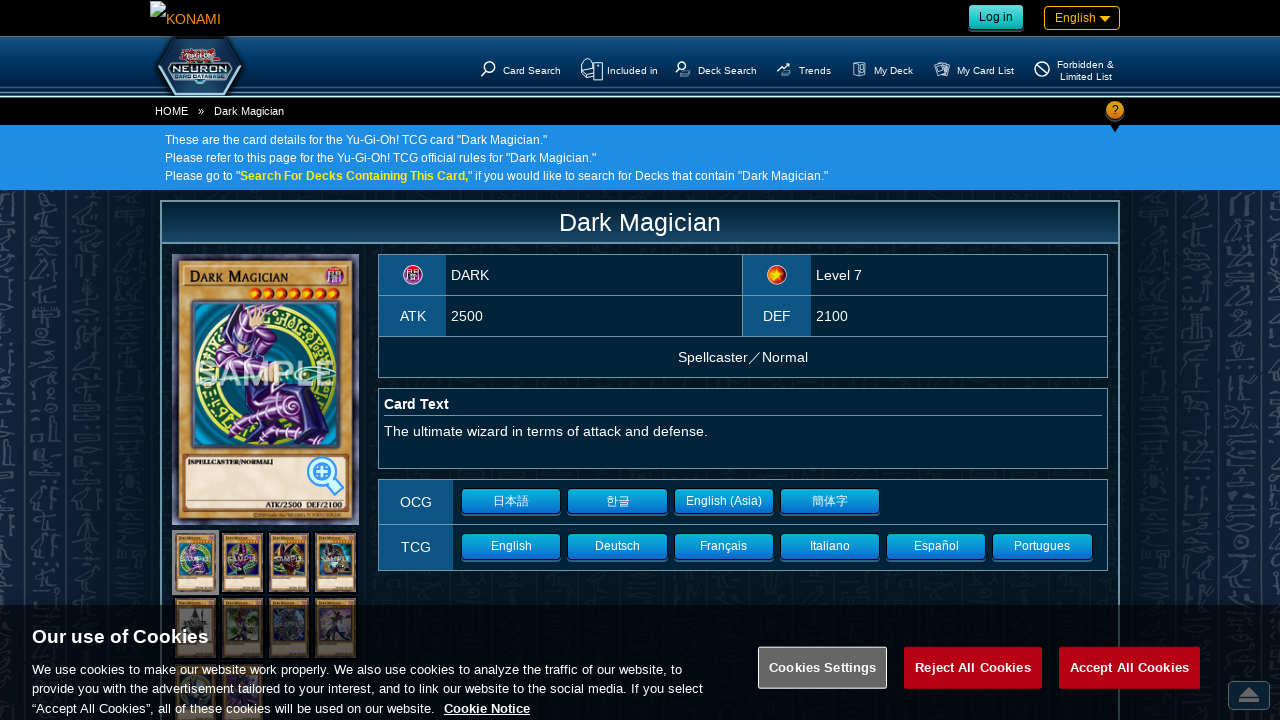

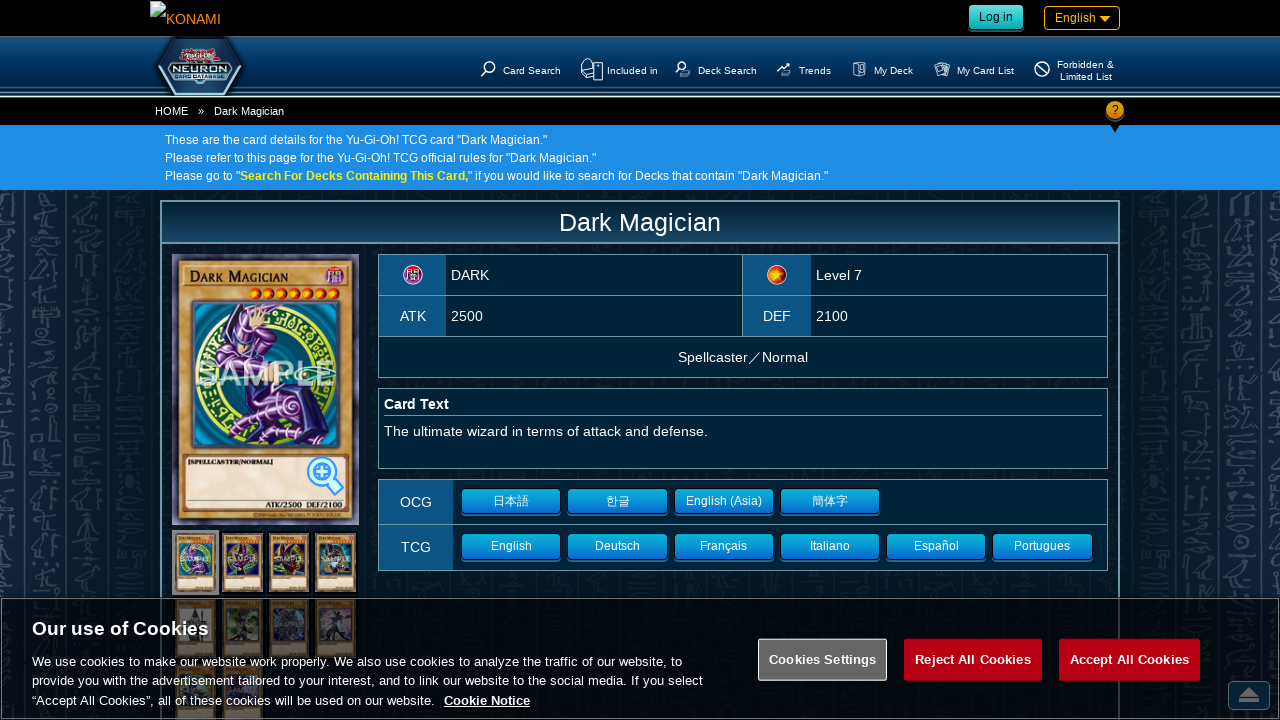